Tests multi-select dropdown functionality by selecting multiple options, verifying selections, and then deselecting all options

Starting URL: http://omayo.blogspot.com/

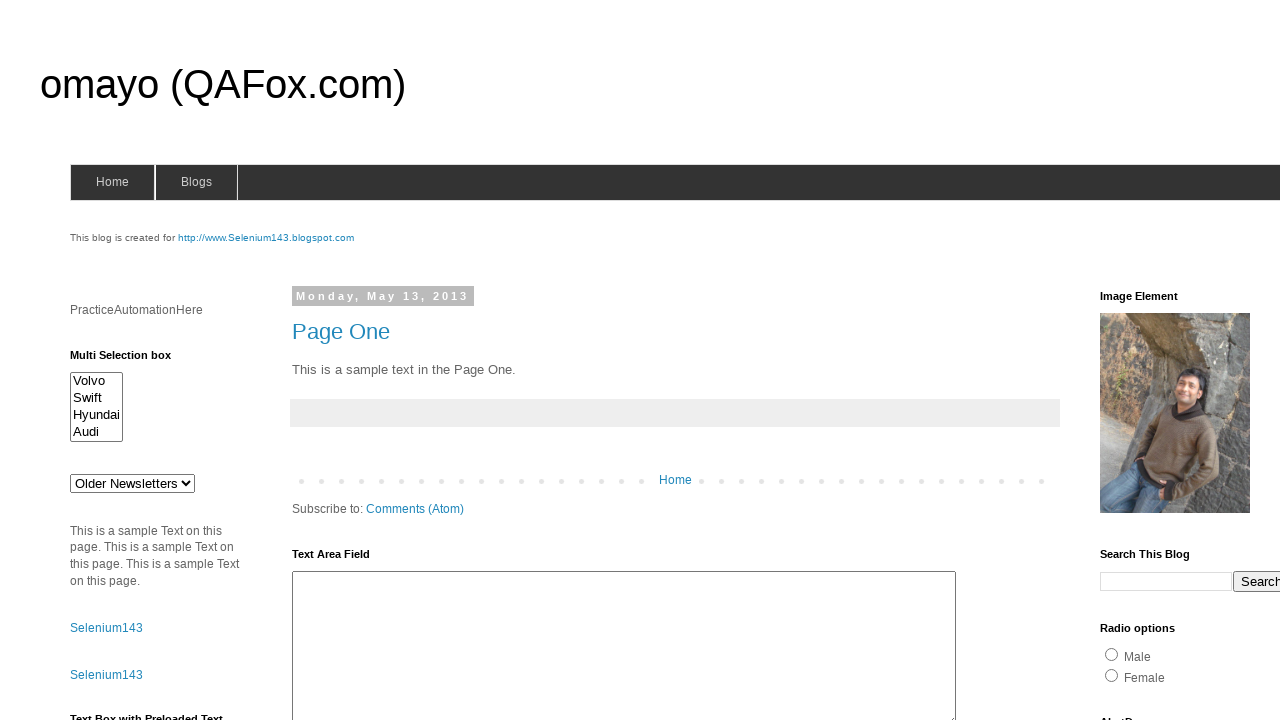

Waited for multi-select dropdown #multiselect1 to be visible
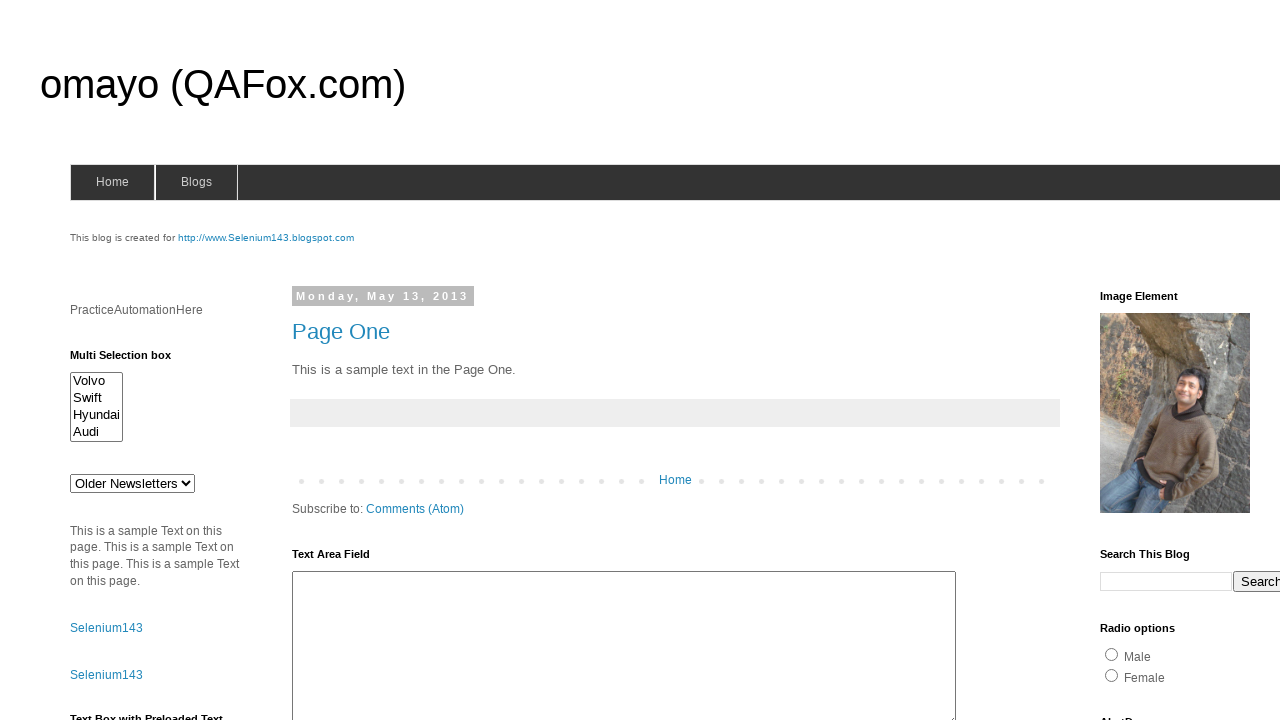

Located multi-select dropdown element
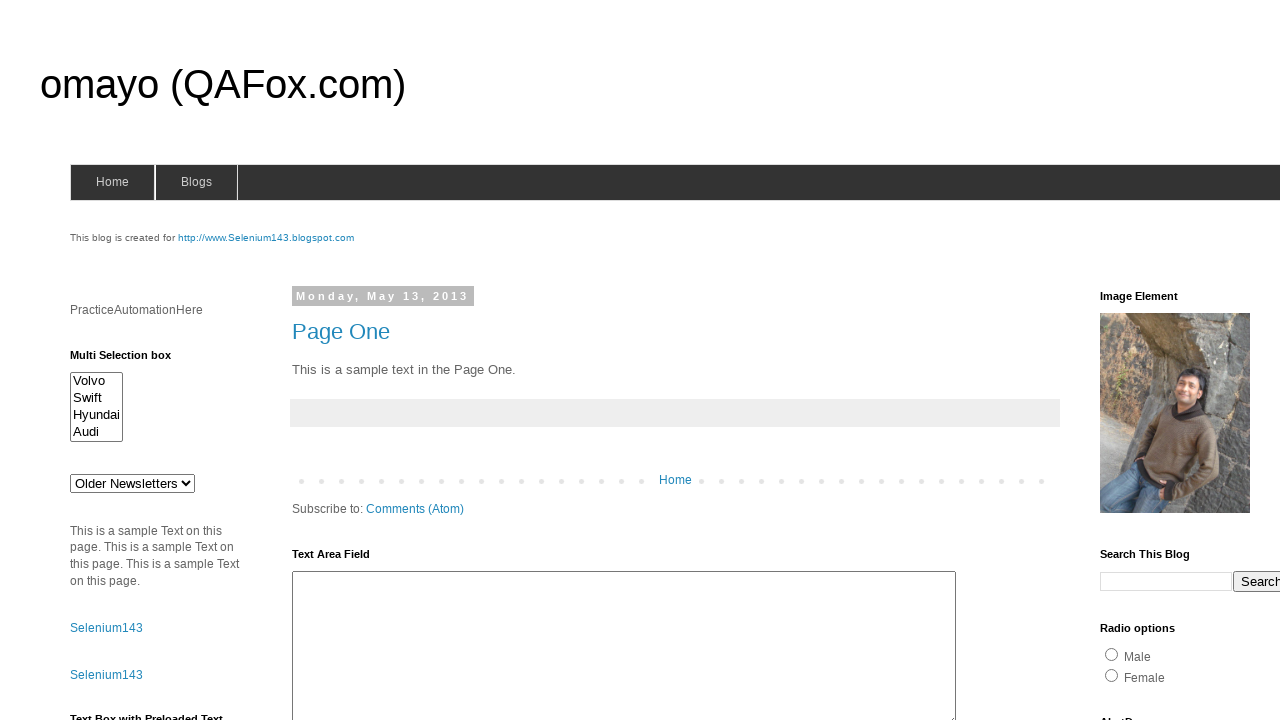

Selected first option (index 0) from multi-select dropdown on #multiselect1
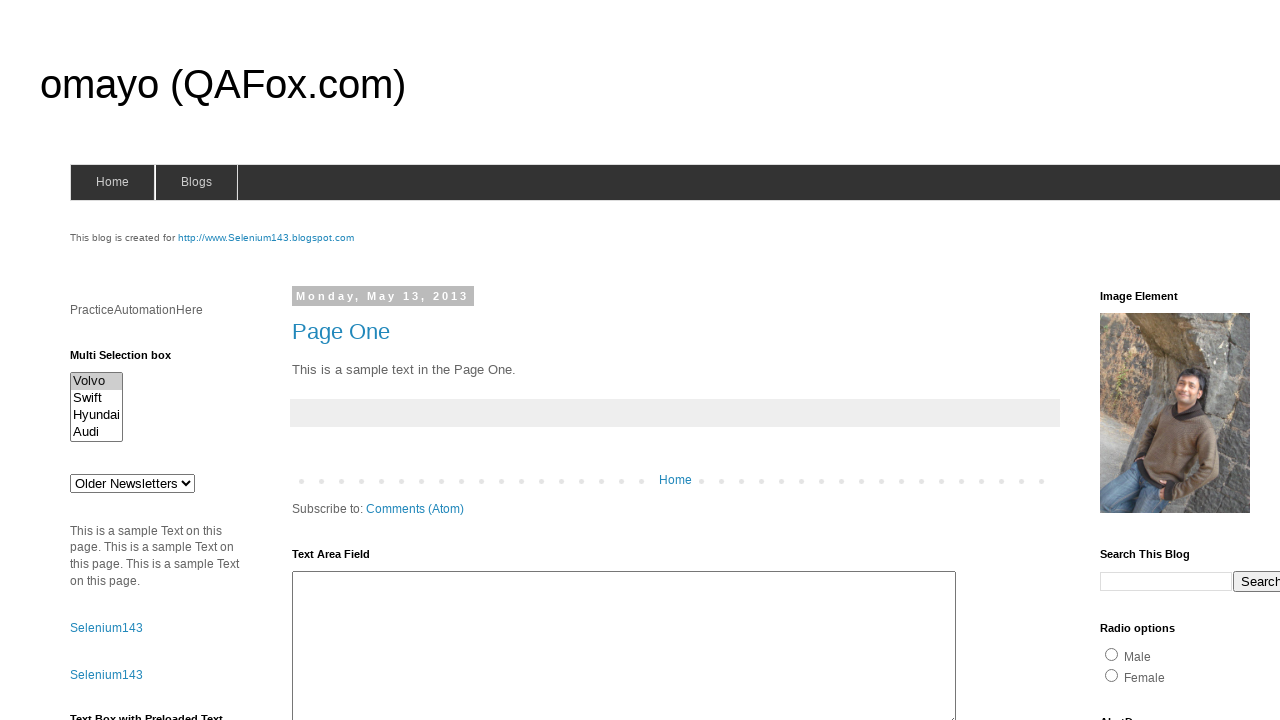

Selected third option (index 2) from multi-select dropdown on #multiselect1
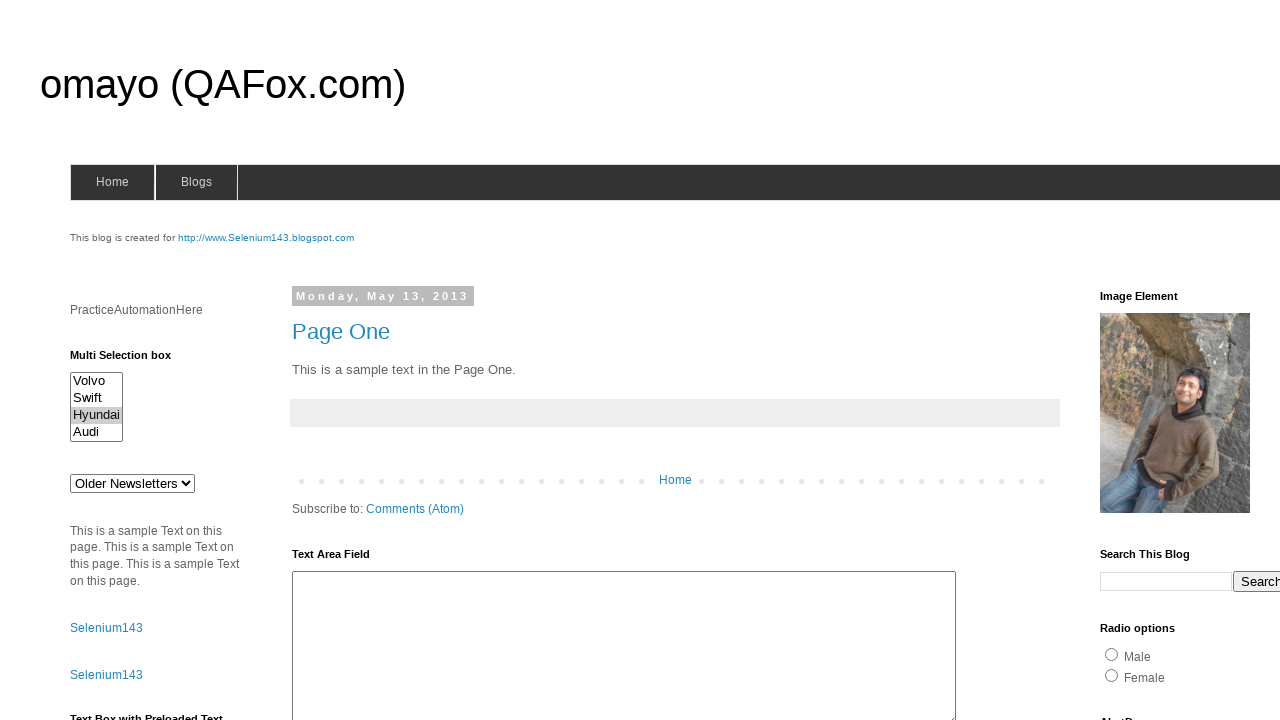

Selected fourth option (index 3) from multi-select dropdown on #multiselect1
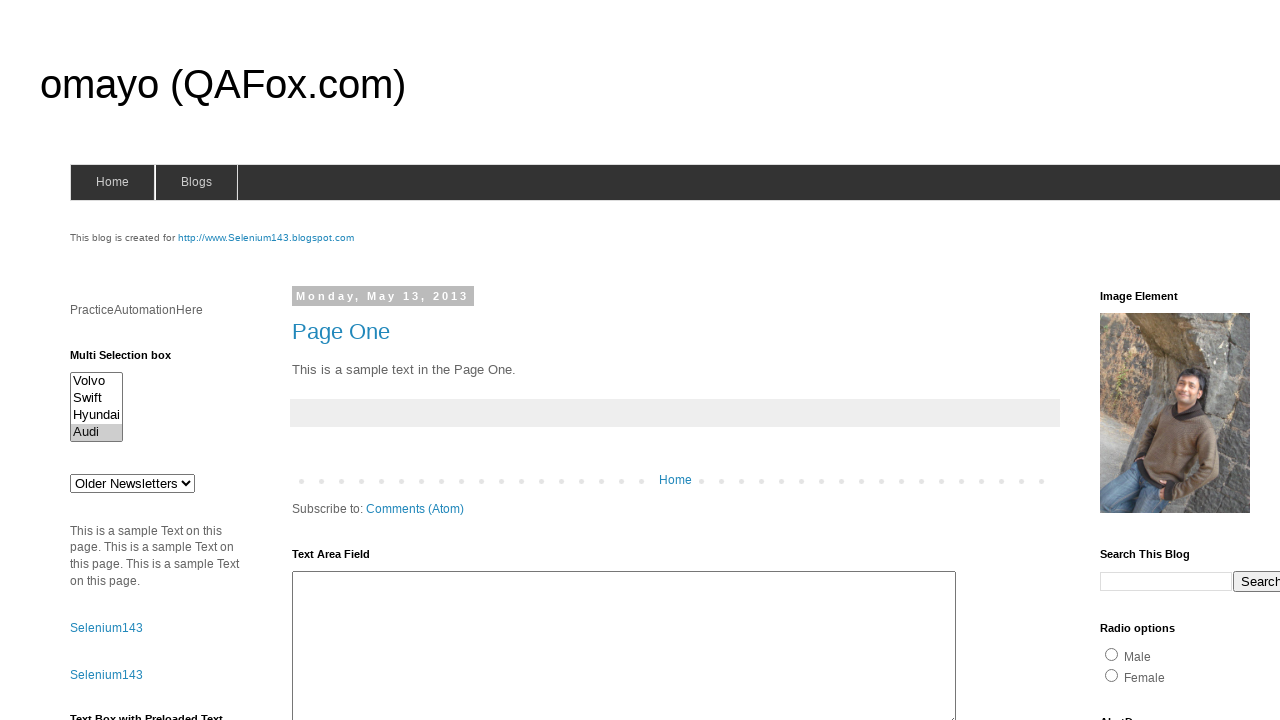

Deselected all options from multi-select dropdown
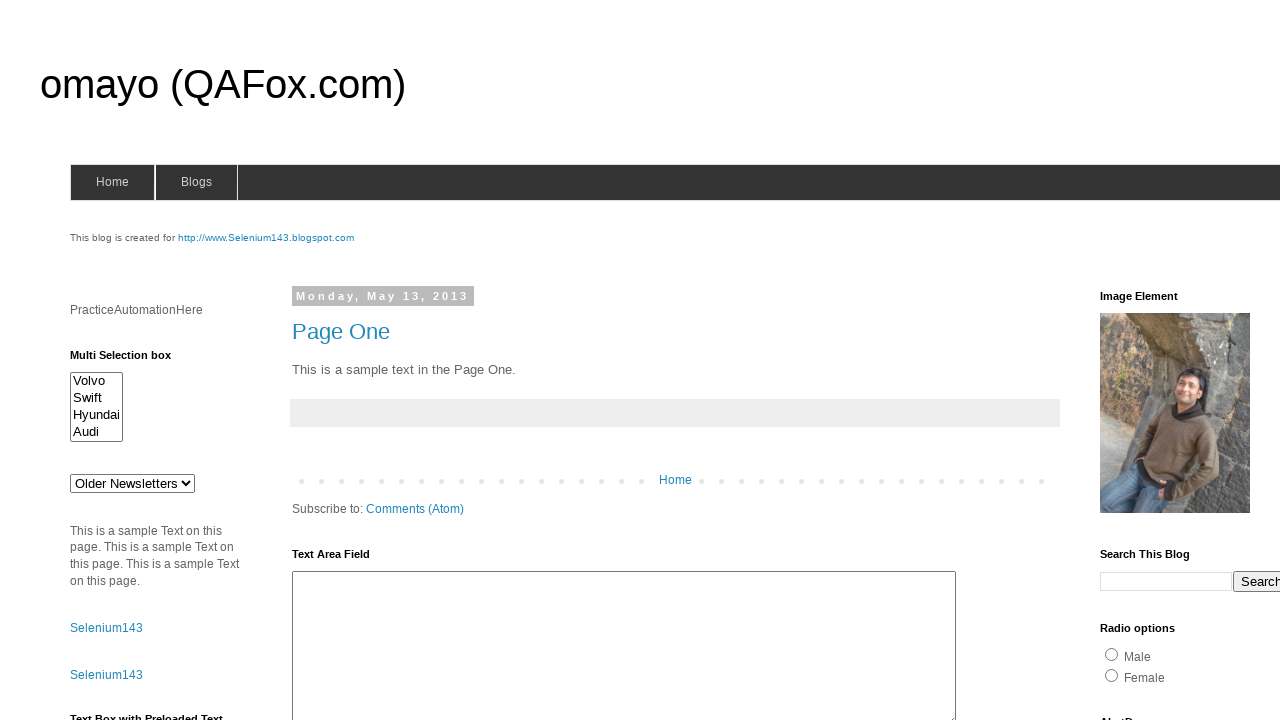

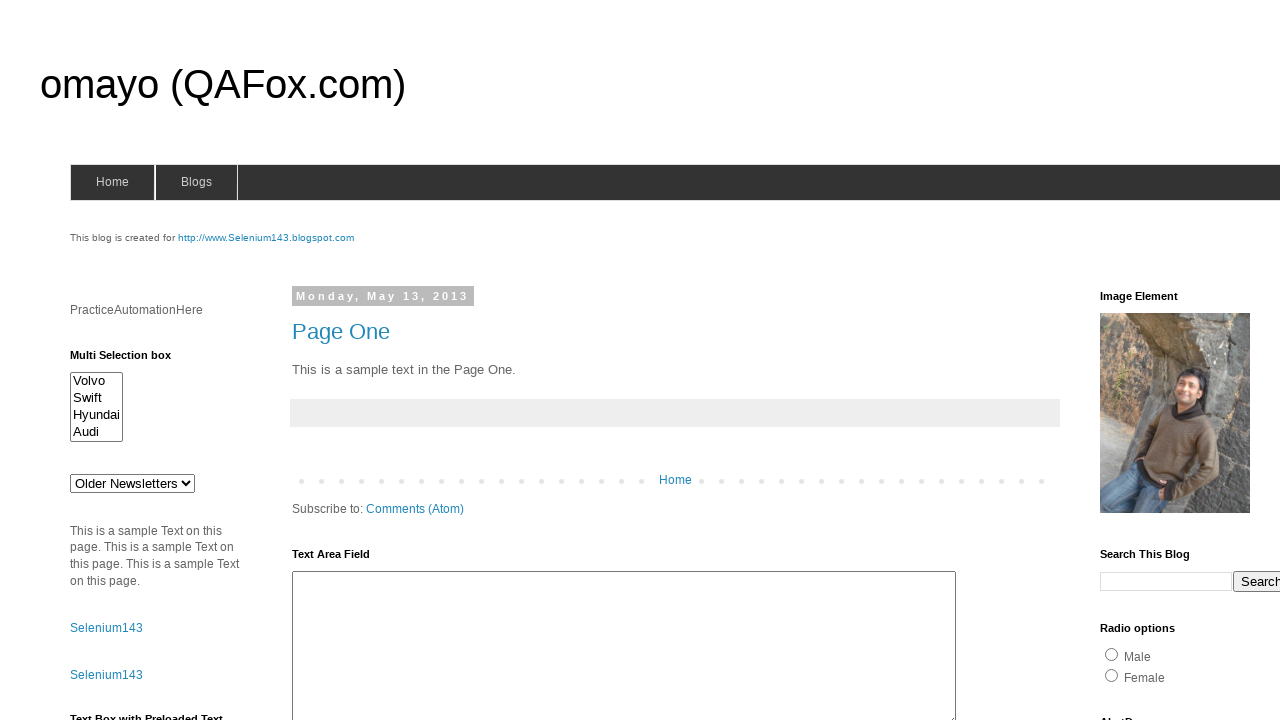